Tests form input by generating random numbers and filling the Full Name field with a concatenated number string

Starting URL: https://demoqa.com/text-box

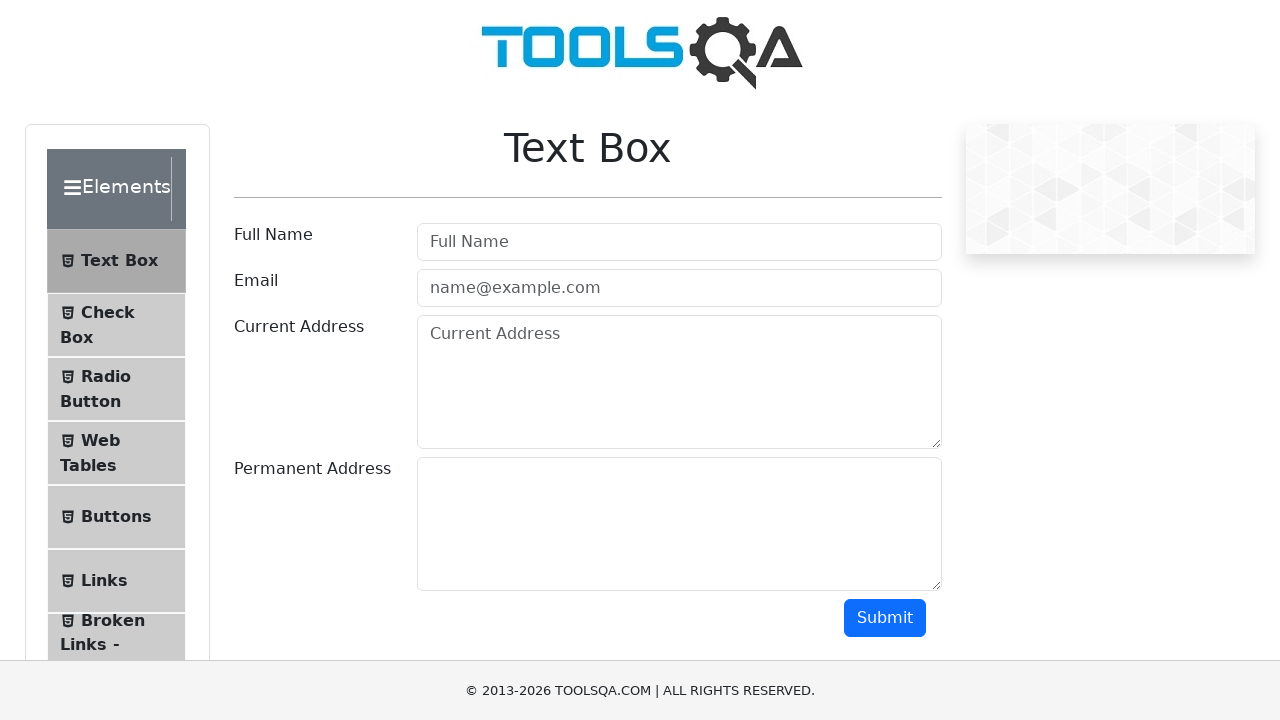

Clicked on the Full Name input field at (679, 242) on input[placeholder='Full Name']
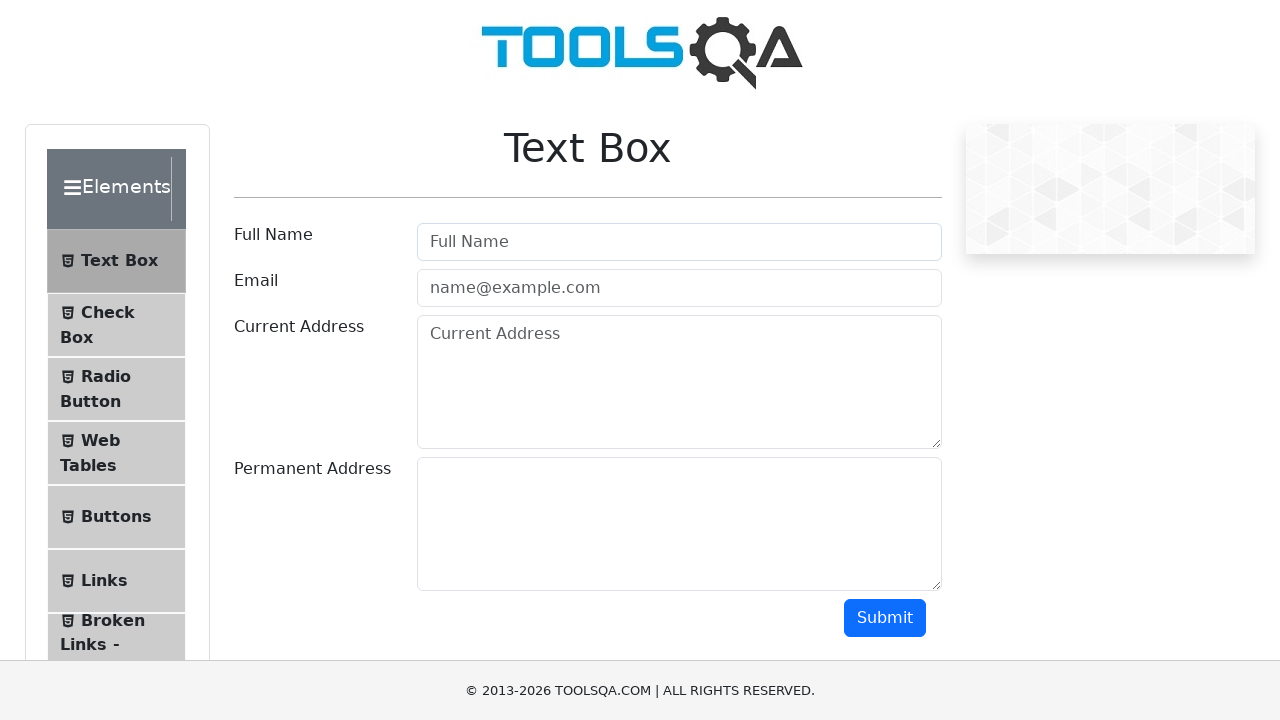

Generated random number and concatenated with prefix: 9741813423
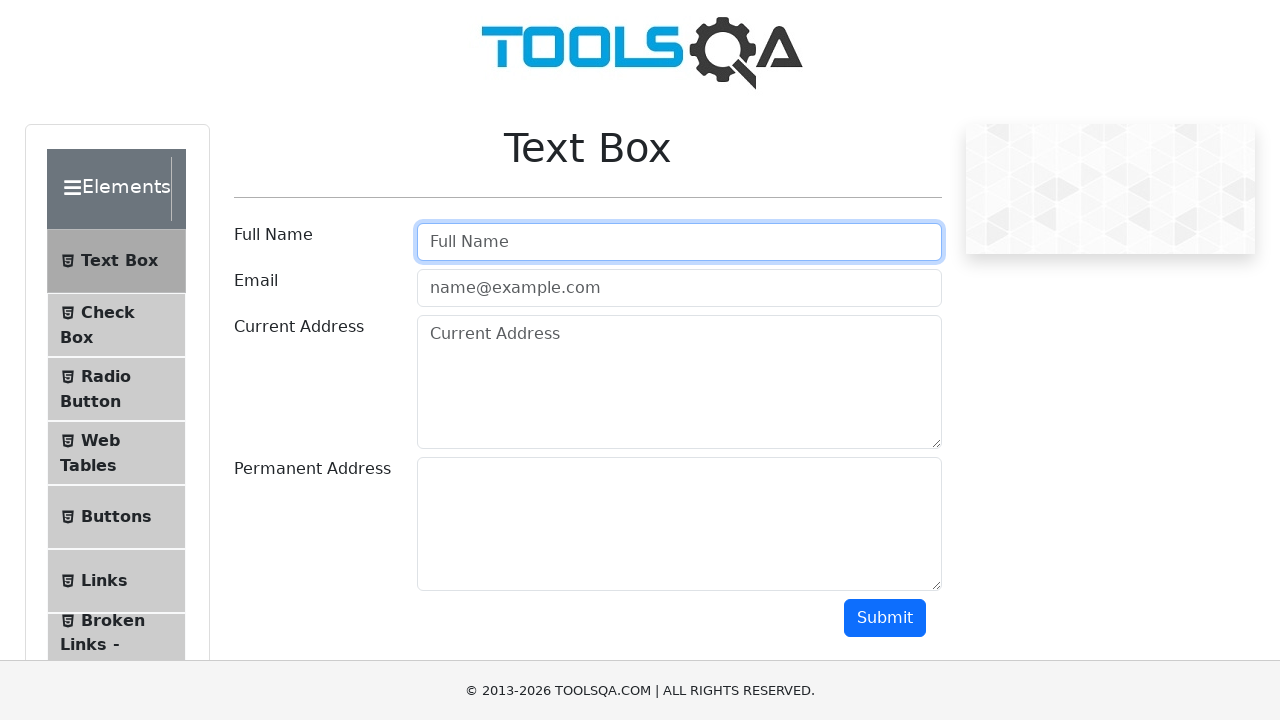

Filled Full Name field with concatenated number: 9741813423 on input[placeholder='Full Name']
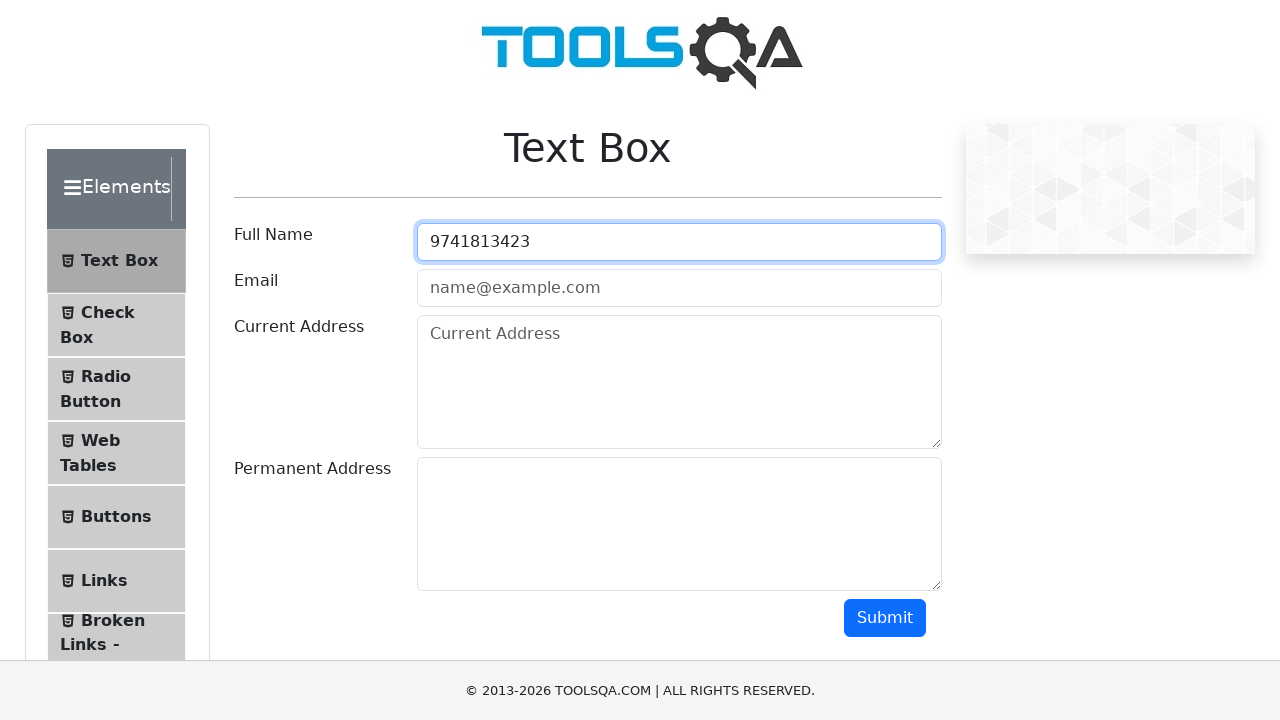

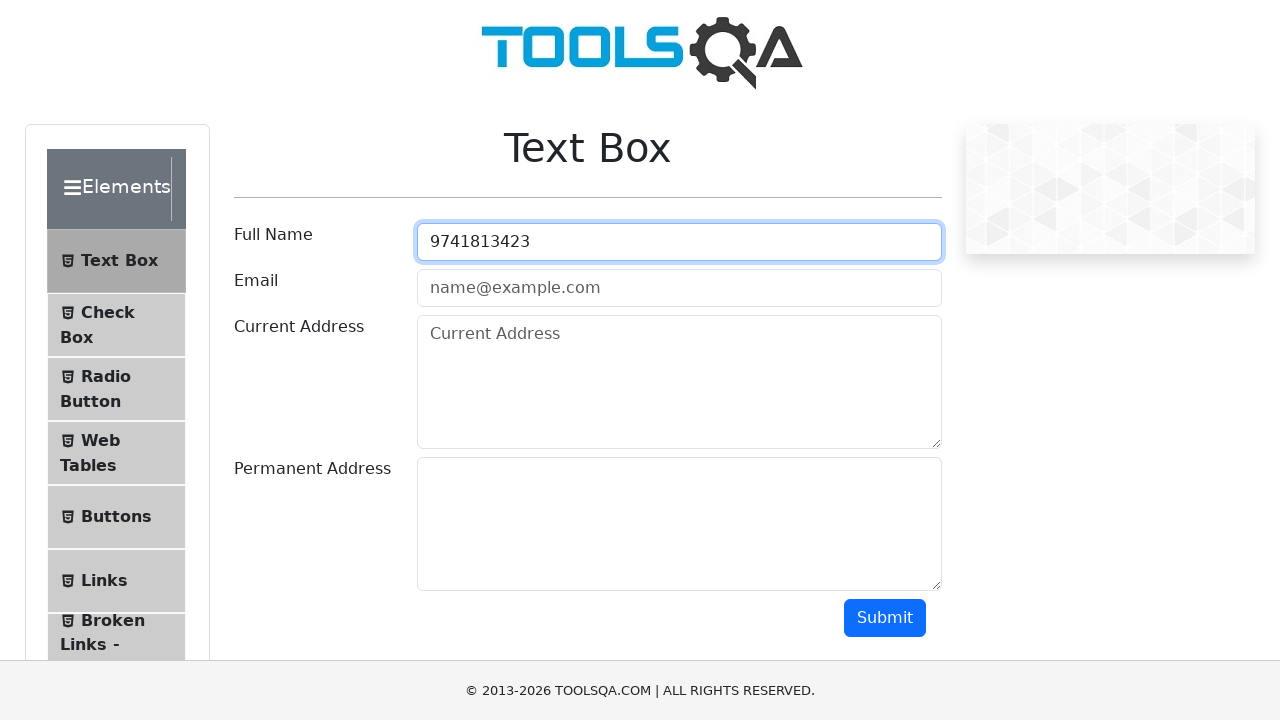